Tests DOM focus functionality by querying for an input element and focusing on it using CDP commands

Starting URL: https://formy-project.herokuapp.com/form

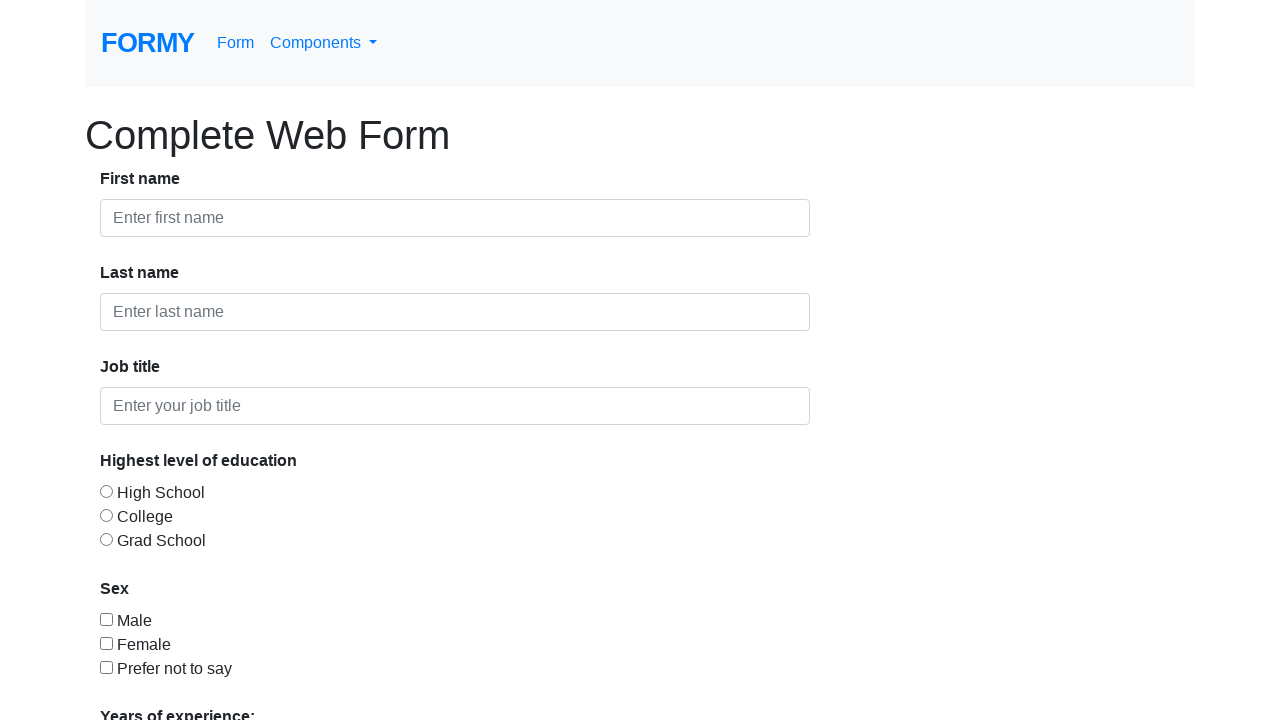

Waited for input element to load on form
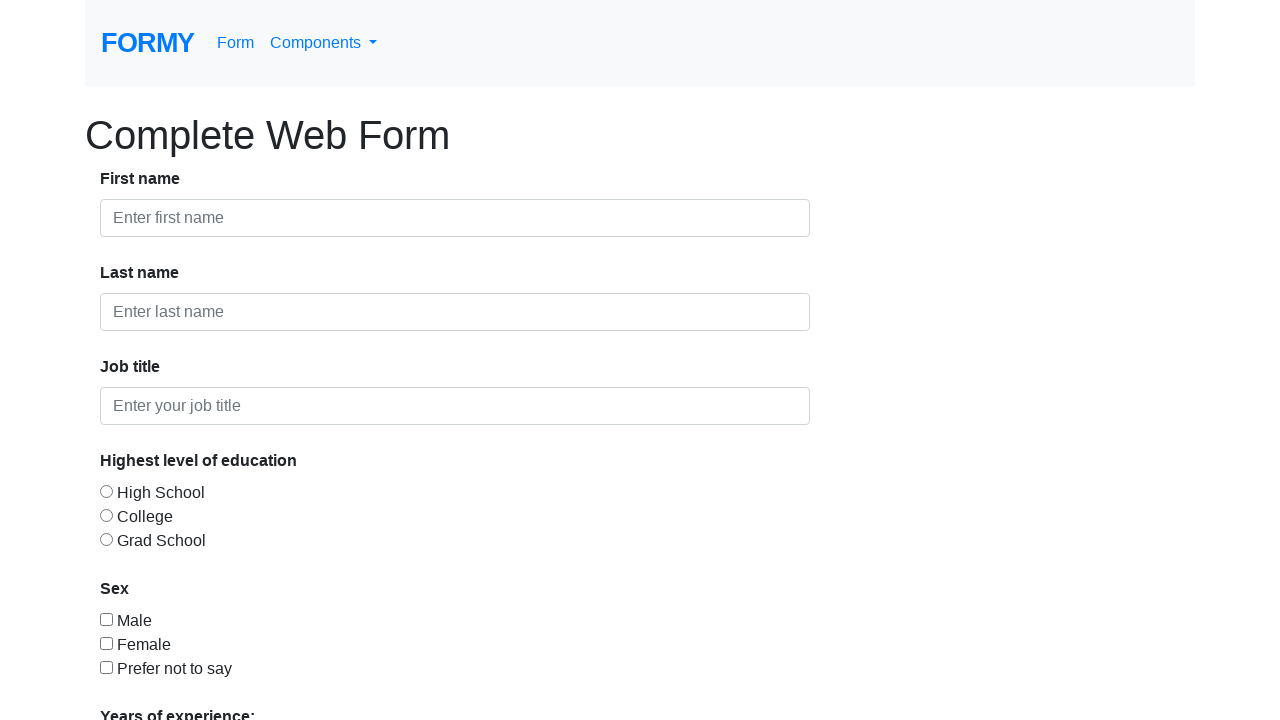

Focused on the first input element using CDP commands on input
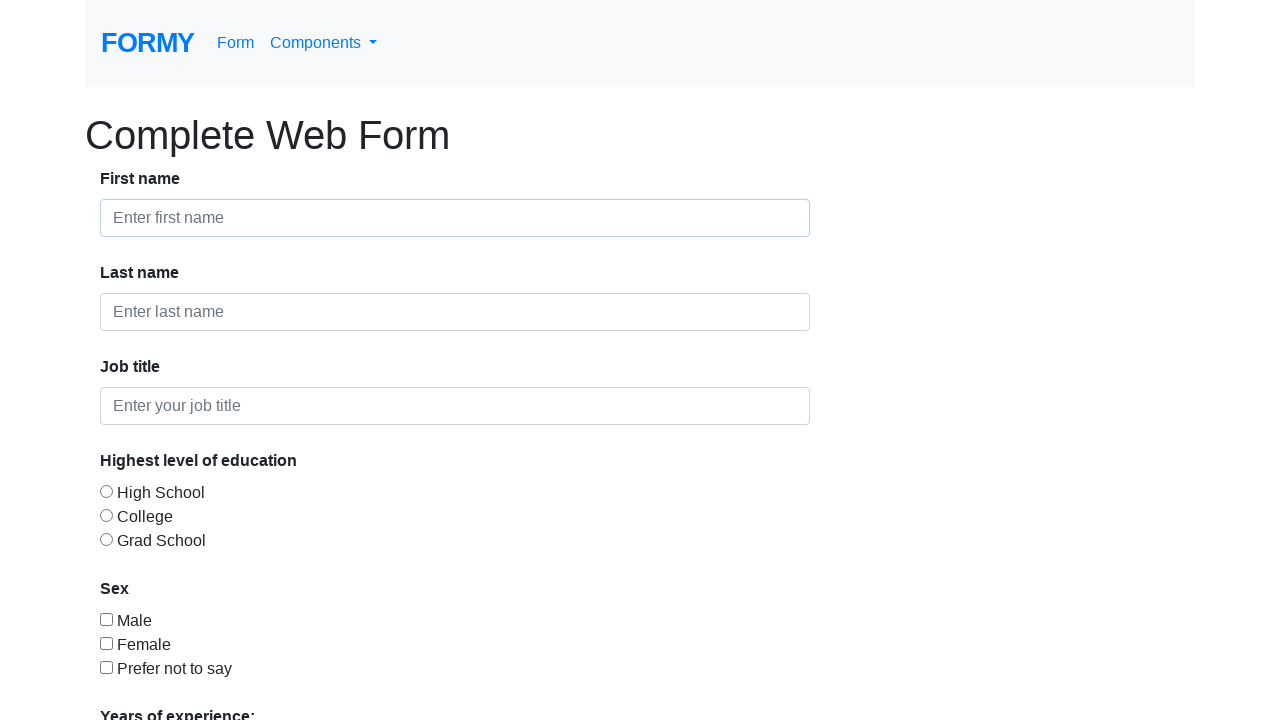

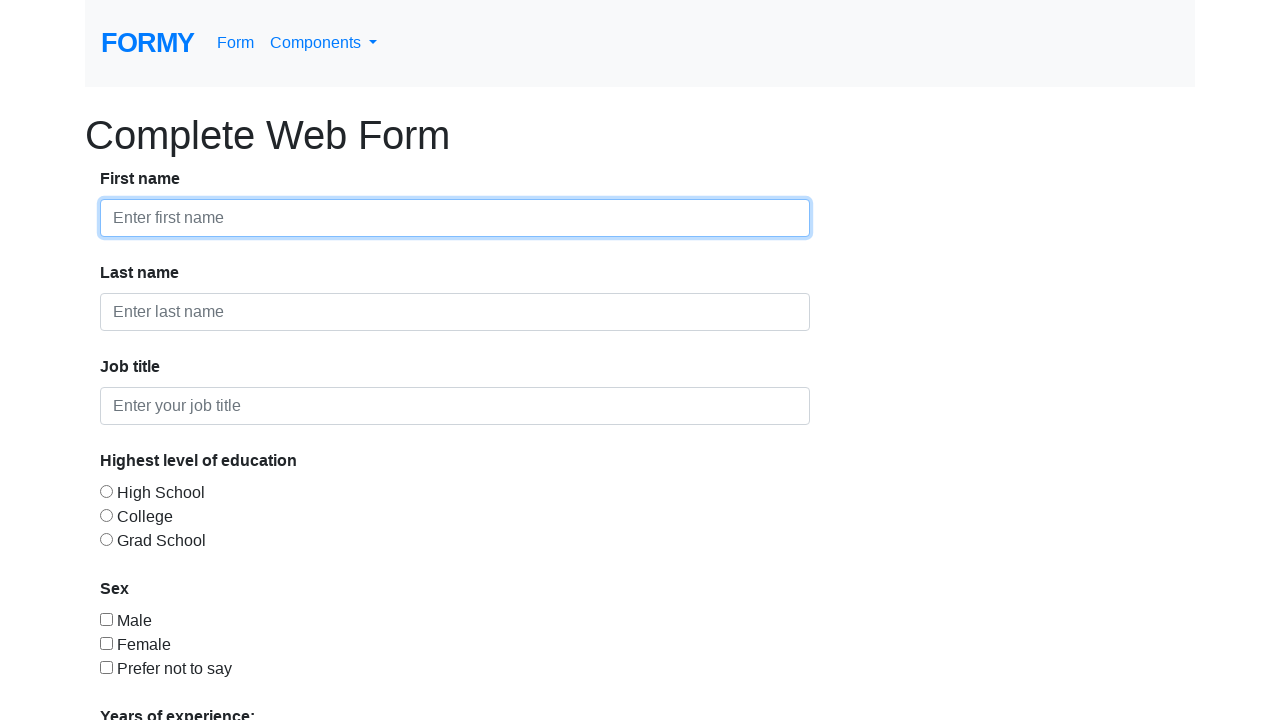